Tests marking all todo items as completed using the toggle-all checkbox

Starting URL: https://demo.playwright.dev/todomvc

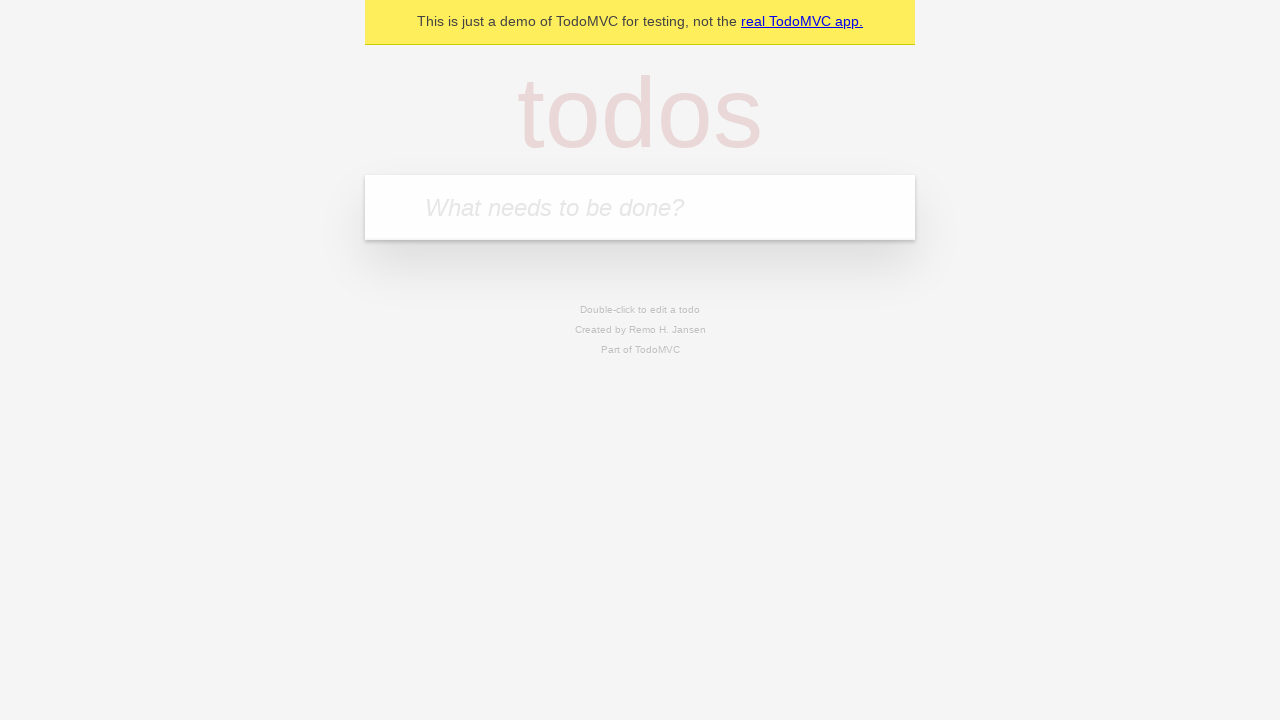

Filled todo input with 'buy some cheese' on internal:attr=[placeholder="What needs to be done?"i]
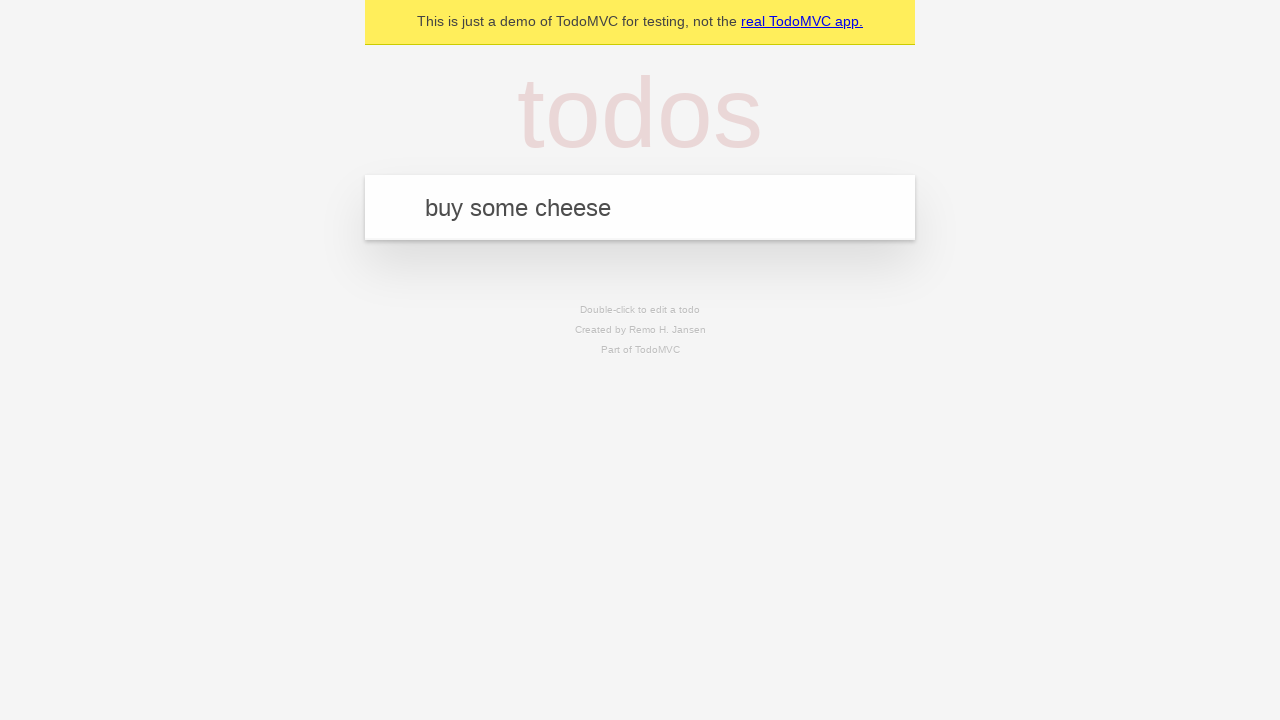

Pressed Enter to add first todo item on internal:attr=[placeholder="What needs to be done?"i]
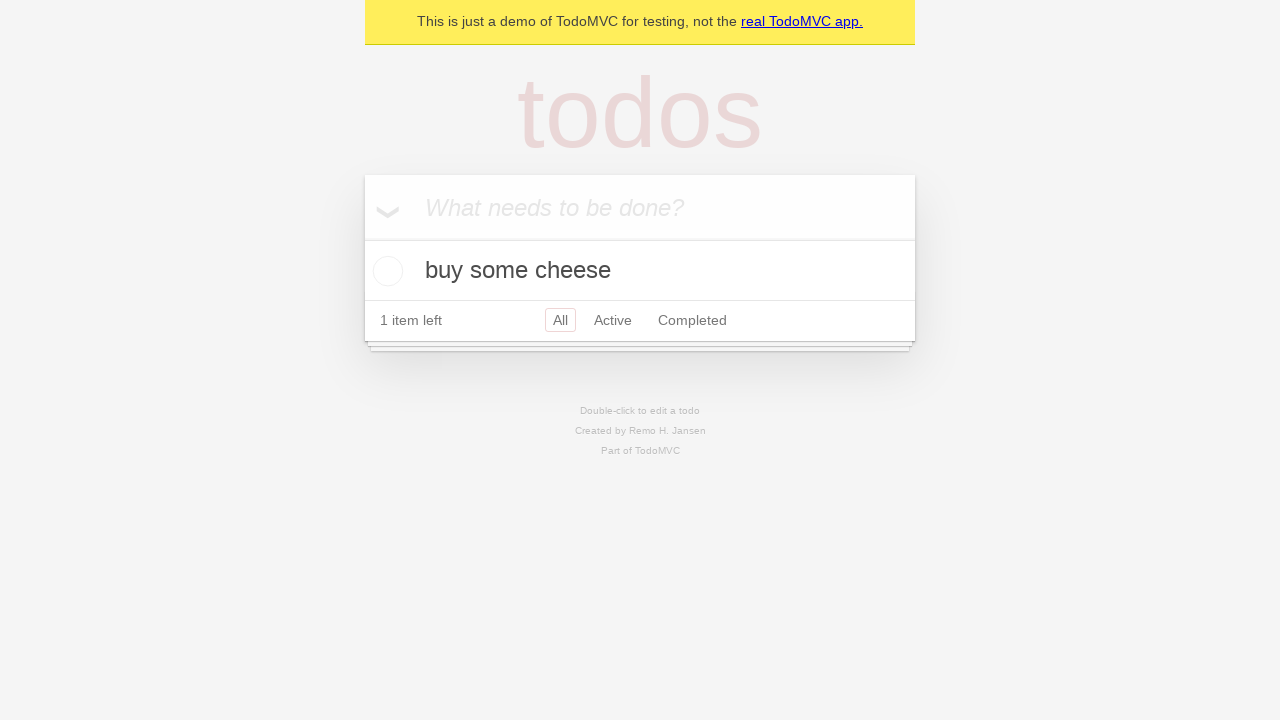

Filled todo input with 'feed the cat' on internal:attr=[placeholder="What needs to be done?"i]
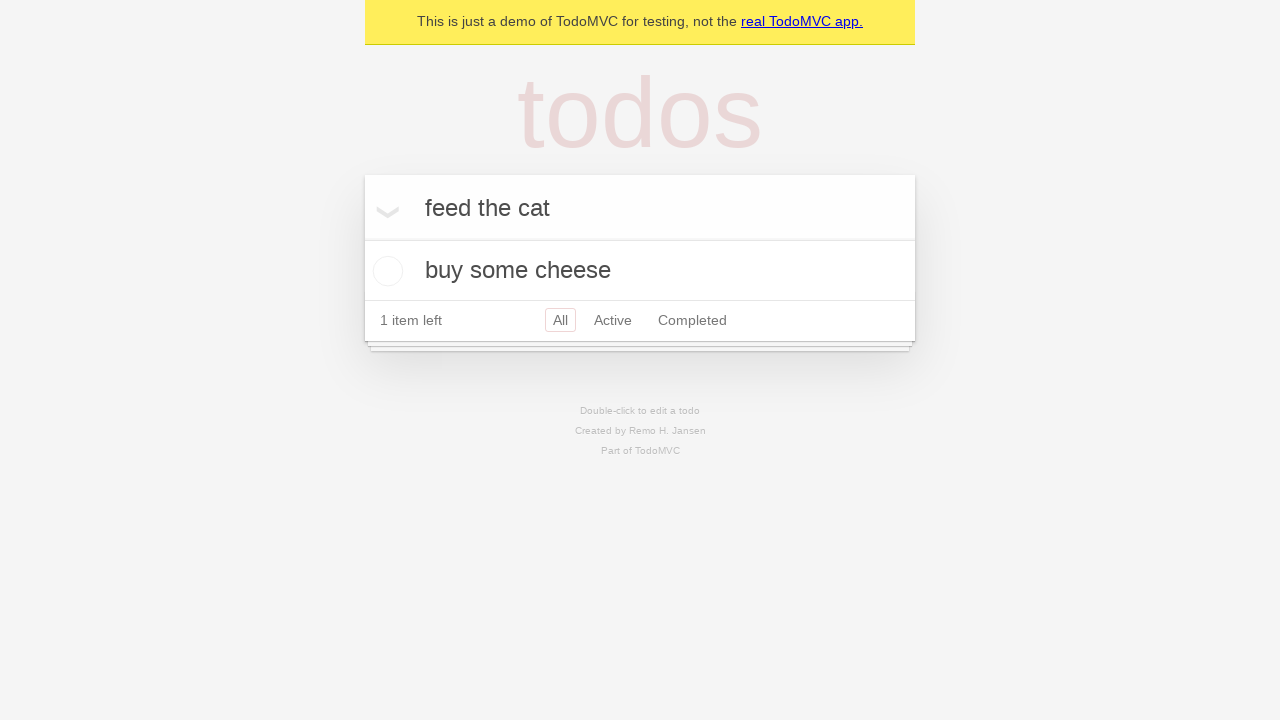

Pressed Enter to add second todo item on internal:attr=[placeholder="What needs to be done?"i]
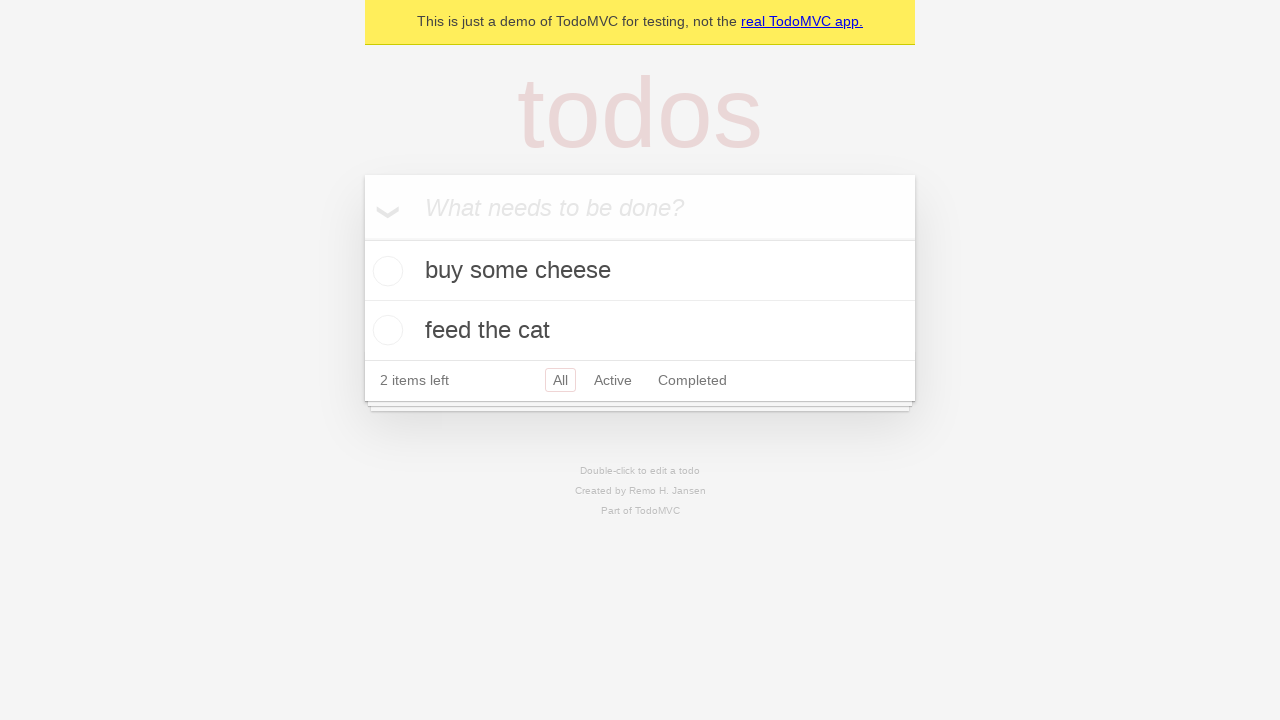

Filled todo input with 'book a doctors appointment' on internal:attr=[placeholder="What needs to be done?"i]
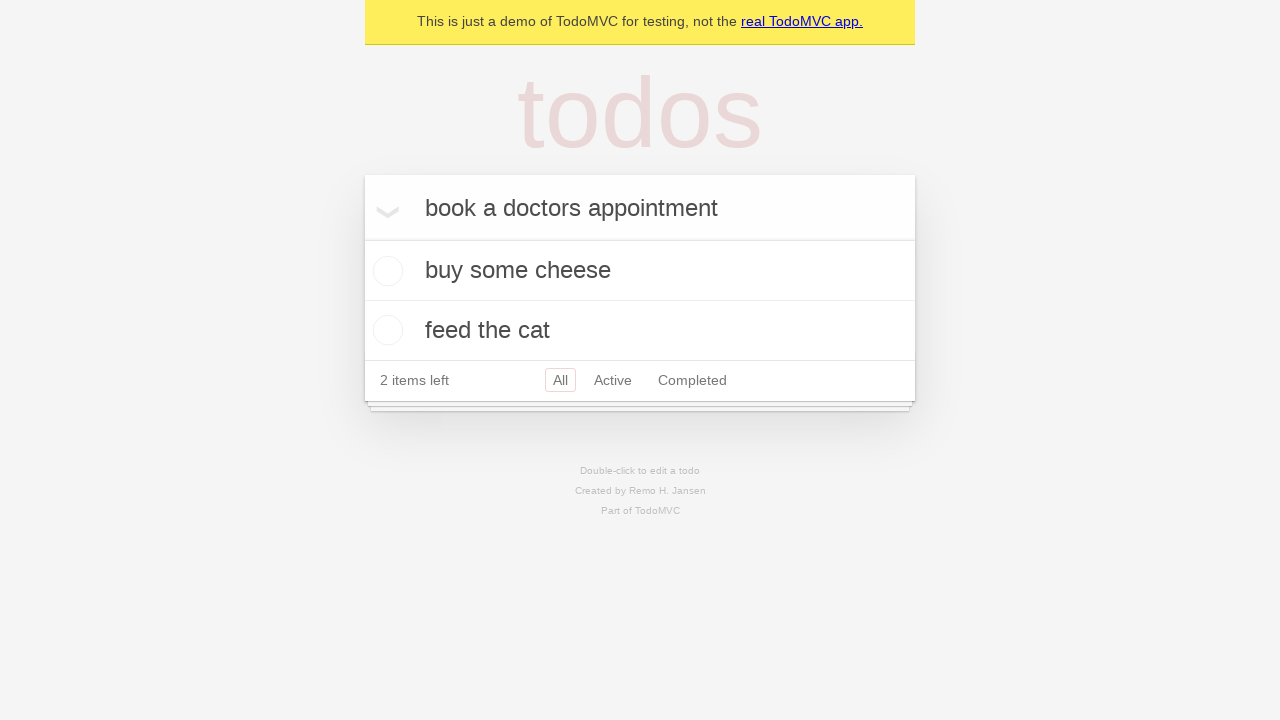

Pressed Enter to add third todo item on internal:attr=[placeholder="What needs to be done?"i]
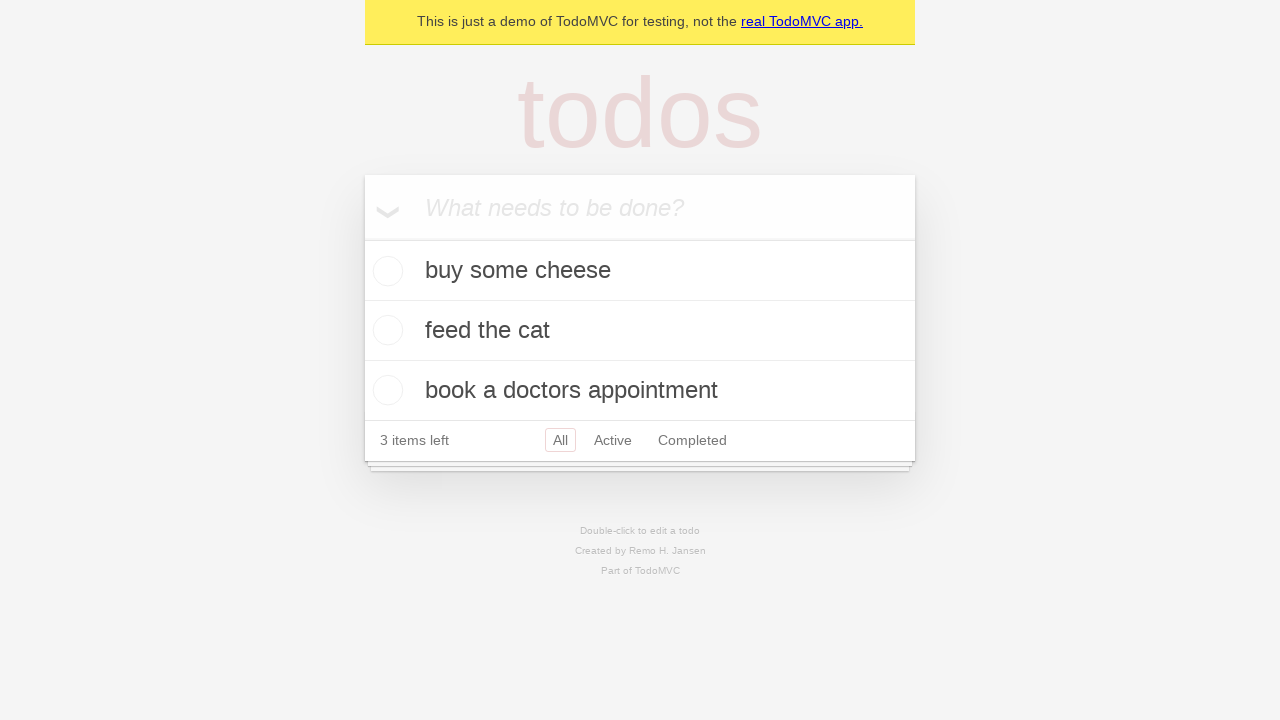

Checked 'Mark all as complete' checkbox at (362, 238) on internal:label="Mark all as complete"i
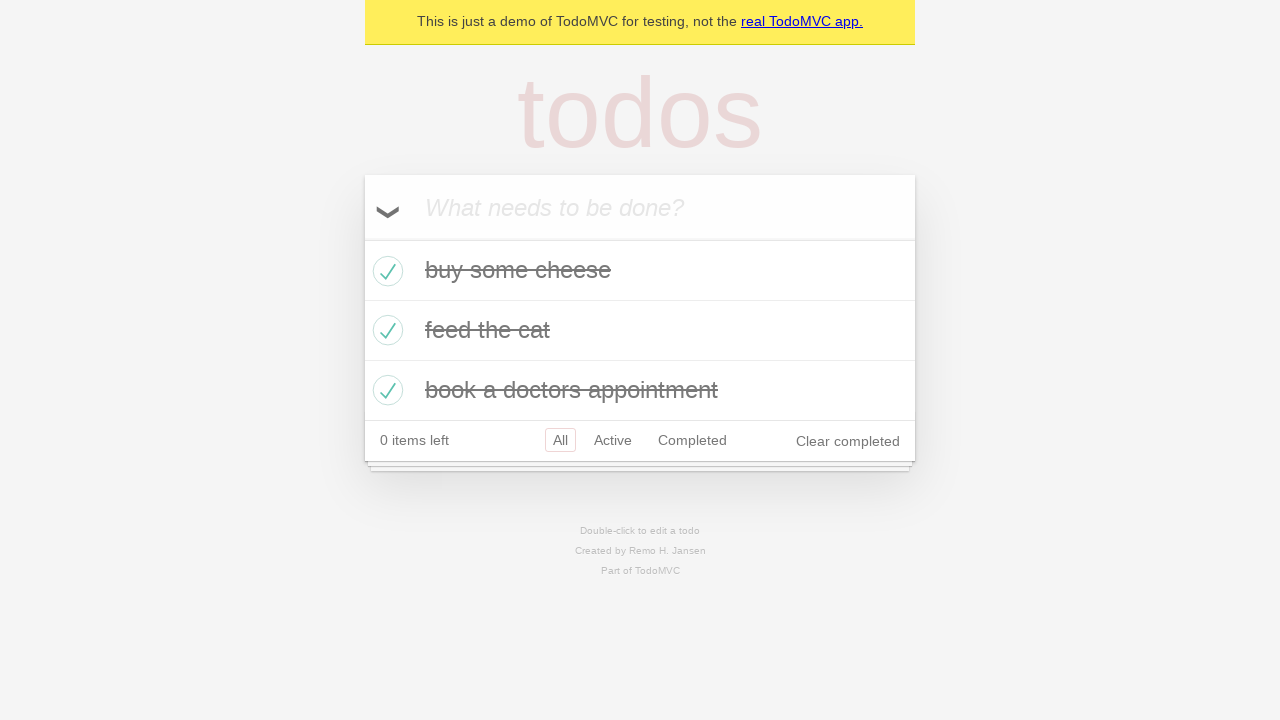

Verified that todo items are marked as completed
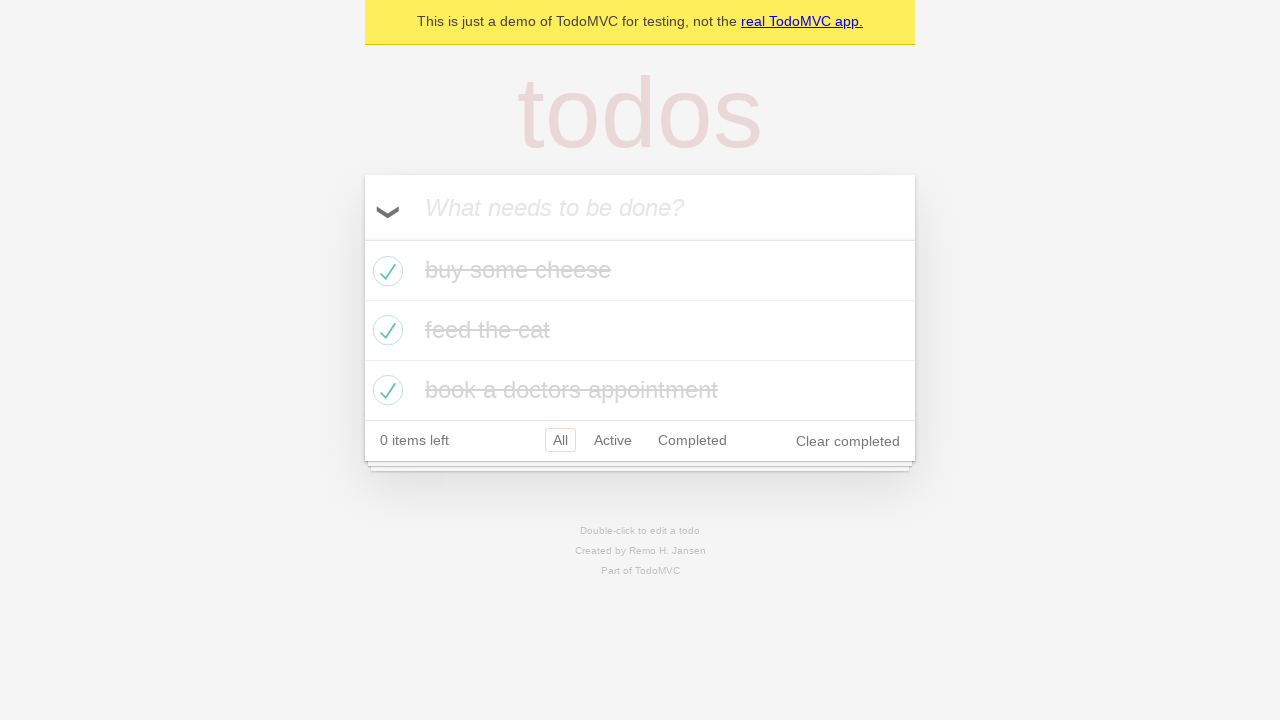

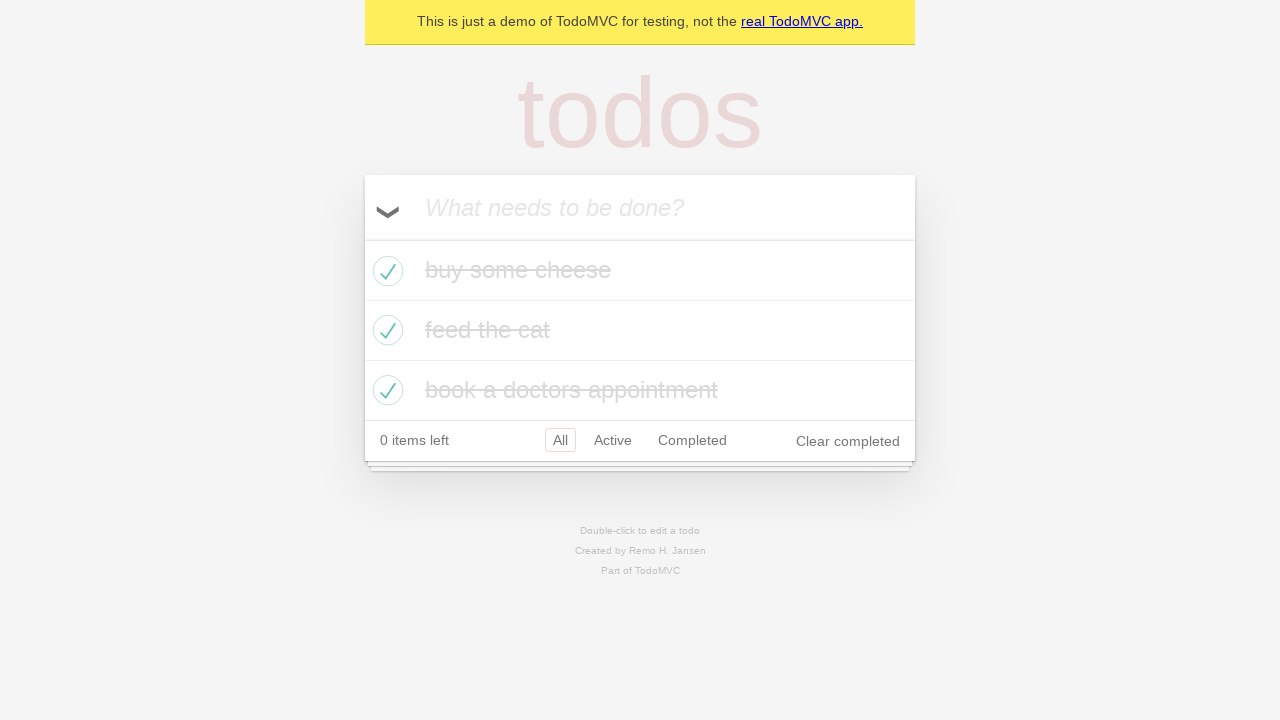